Tests alert handling functionality by clicking a button that triggers an alert and then dismissing it

Starting URL: https://demoqa.com/alerts

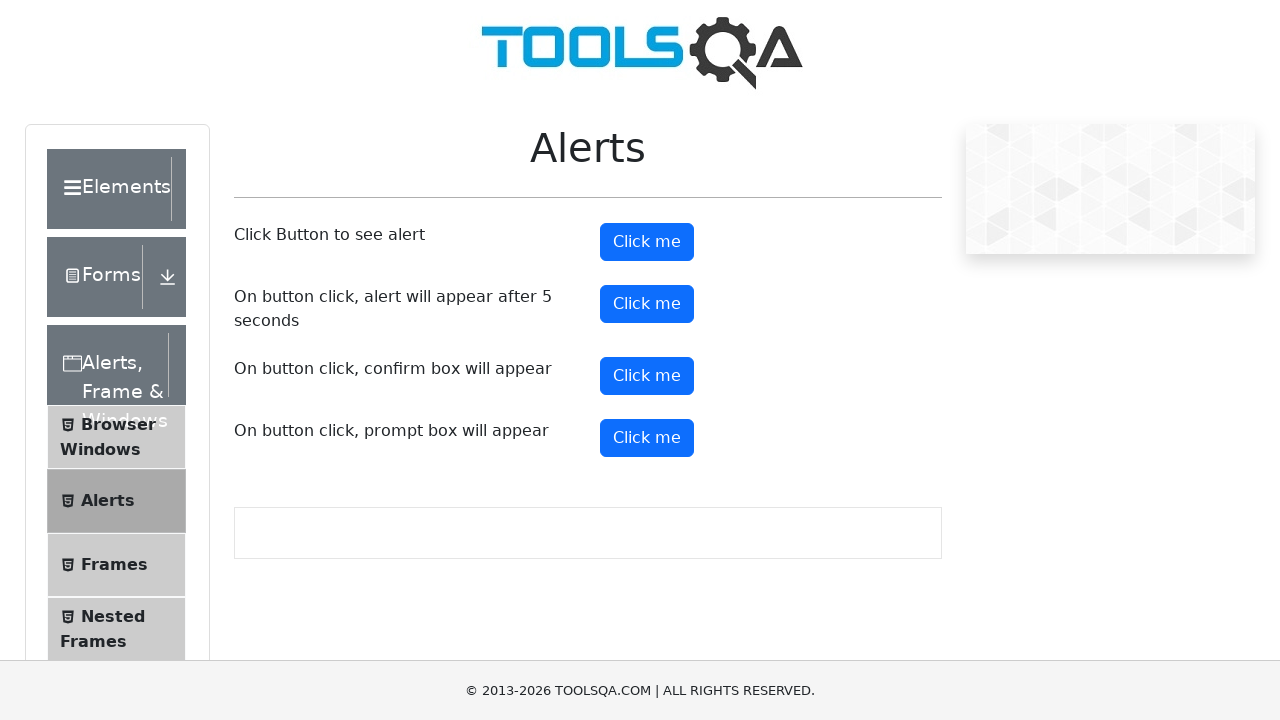

Clicked alert button to trigger alert dialog at (647, 242) on #alertButton
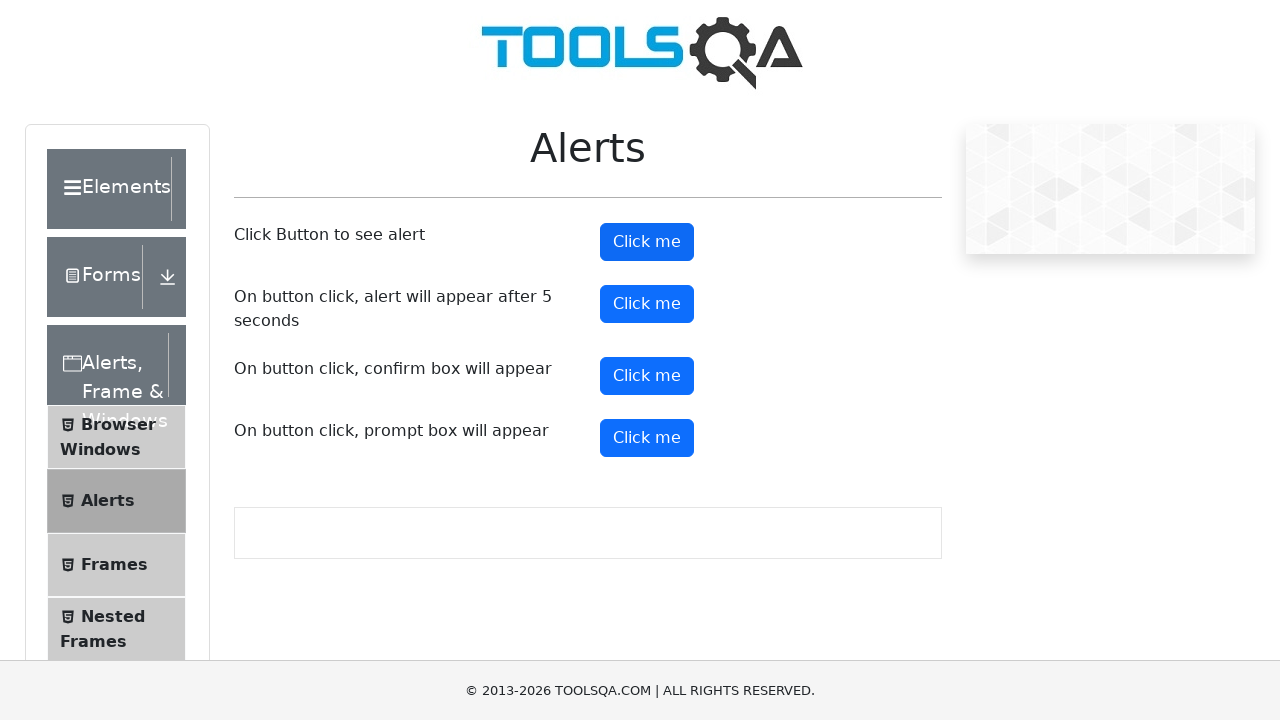

Set up dialog handler to dismiss alert
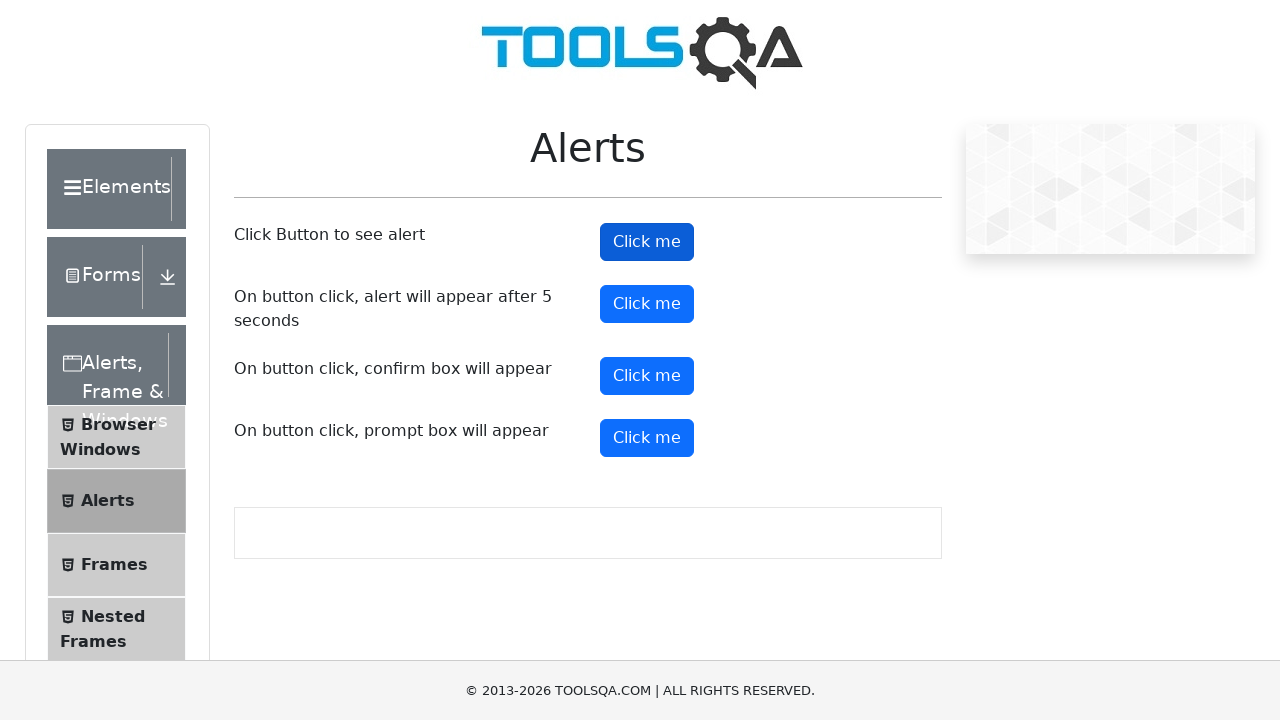

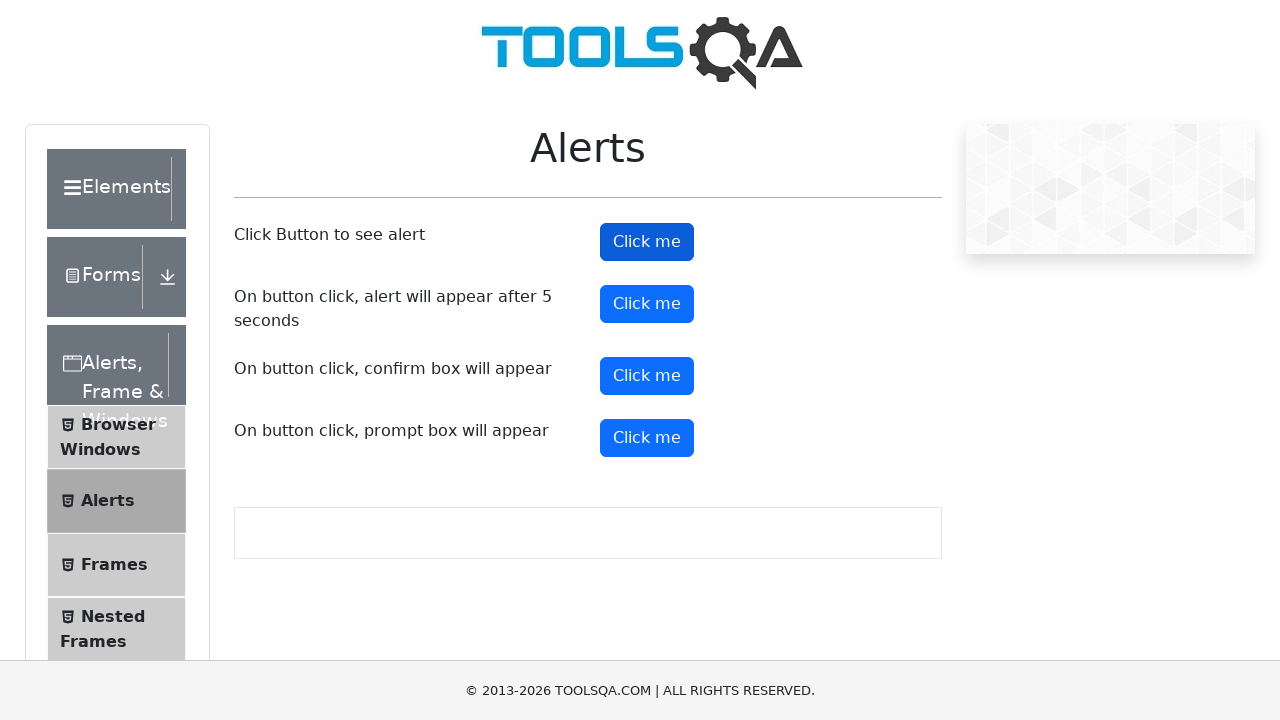